Tests the add/remove elements functionality by clicking the "Add Element" button to create a new element, then clicking the newly created "Delete" button to remove it.

Starting URL: https://the-internet.herokuapp.com/add_remove_elements/

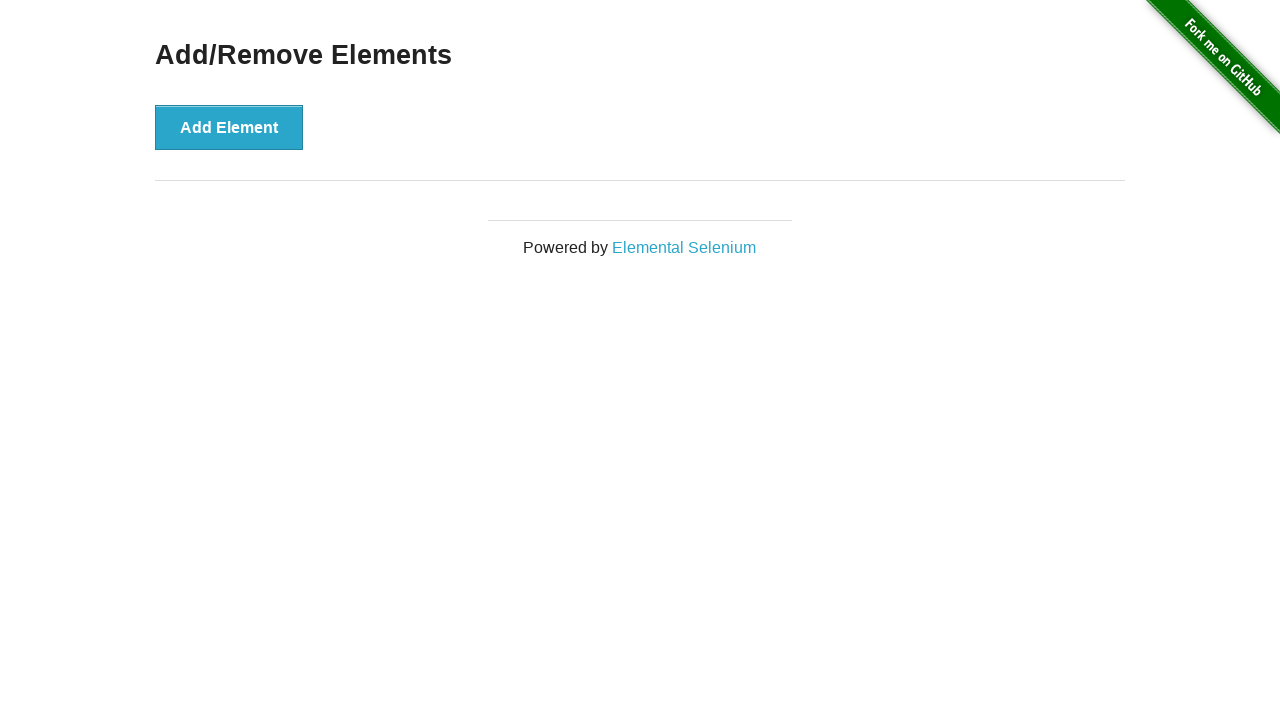

Clicked 'Add Element' button to create a new element at (229, 127) on #content > div > button
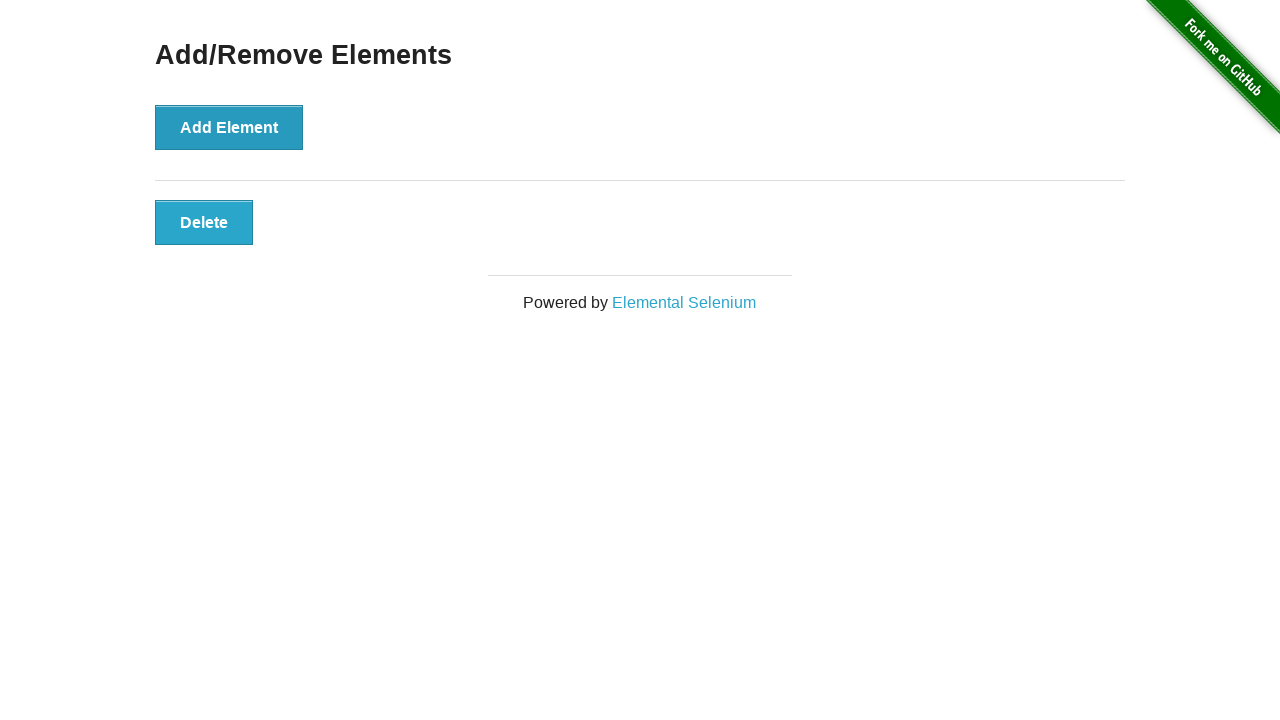

New element appeared on the page
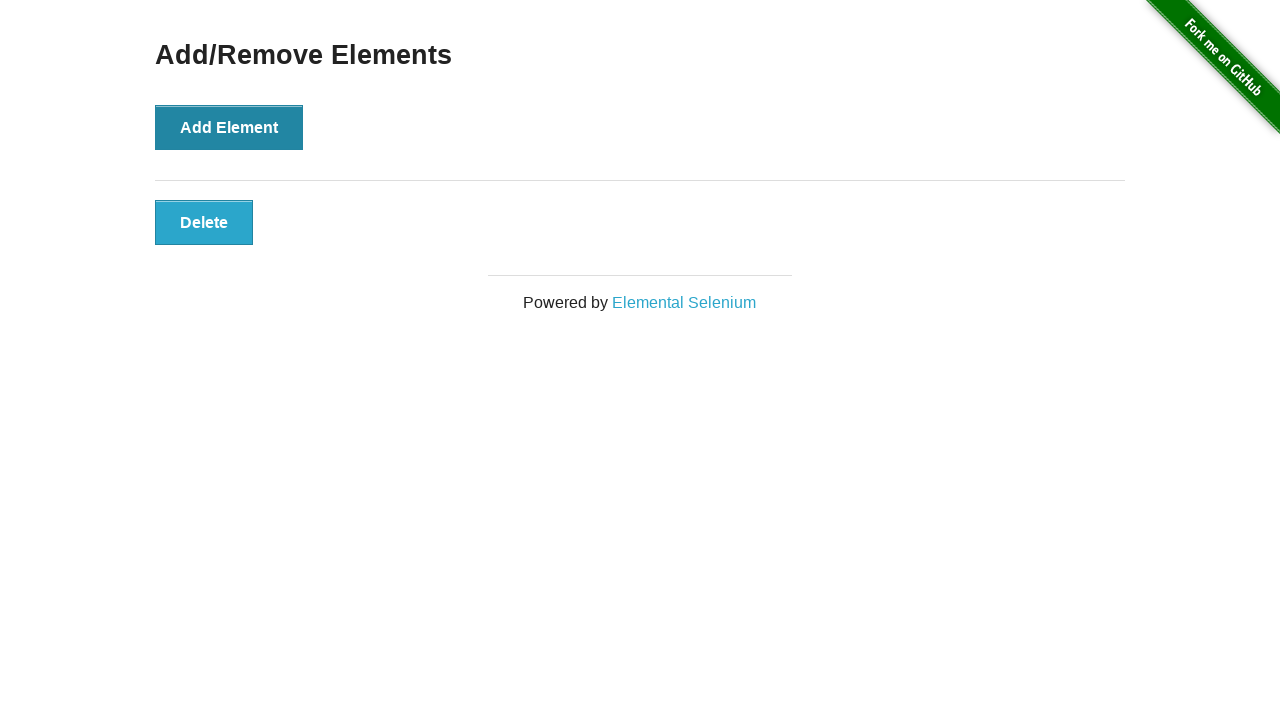

Clicked 'Delete' button to remove the added element at (204, 222) on #elements button
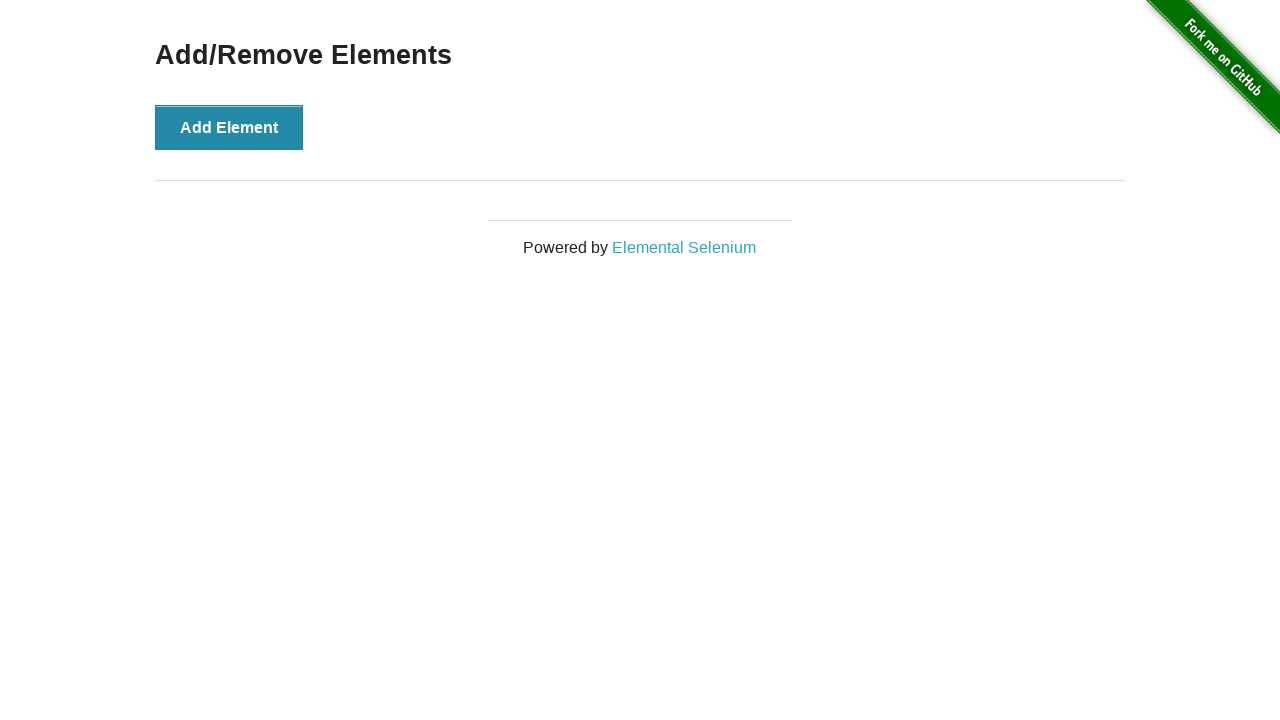

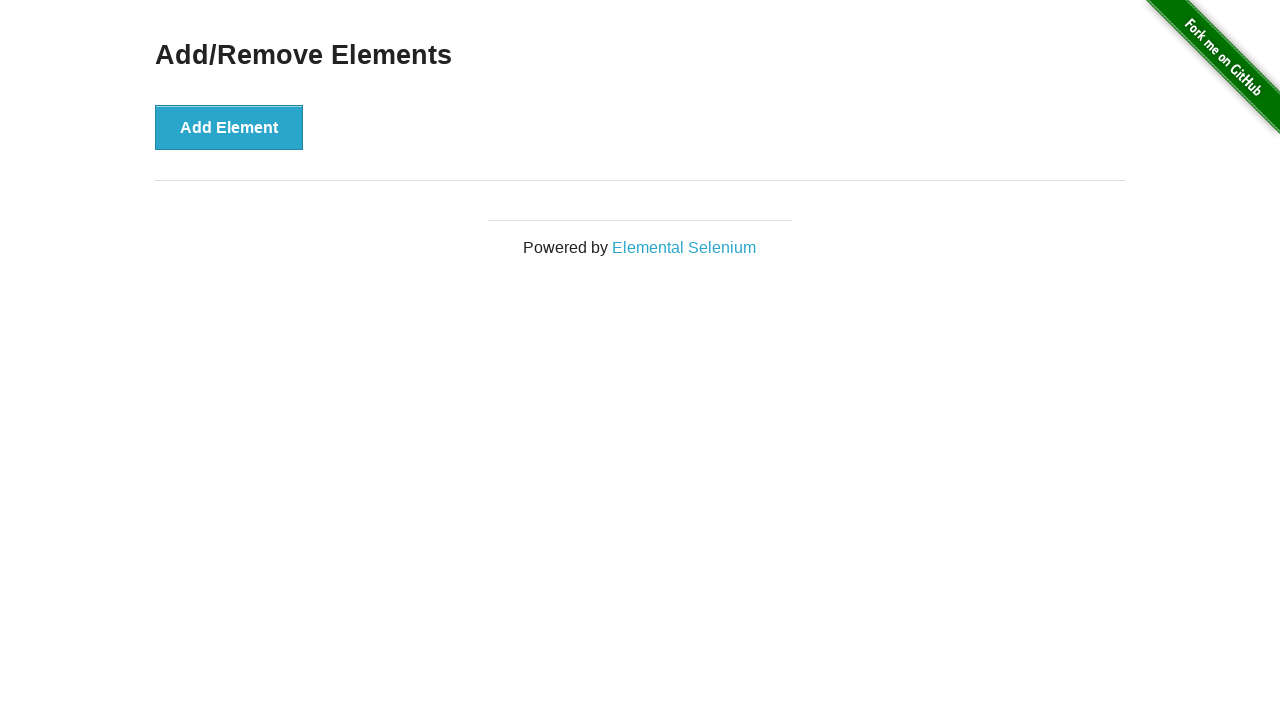